Tests finding a link by its calculated text value, clicking it, then filling out a form with first name, last name, city, and country fields before submitting.

Starting URL: http://suninjuly.github.io/find_link_text

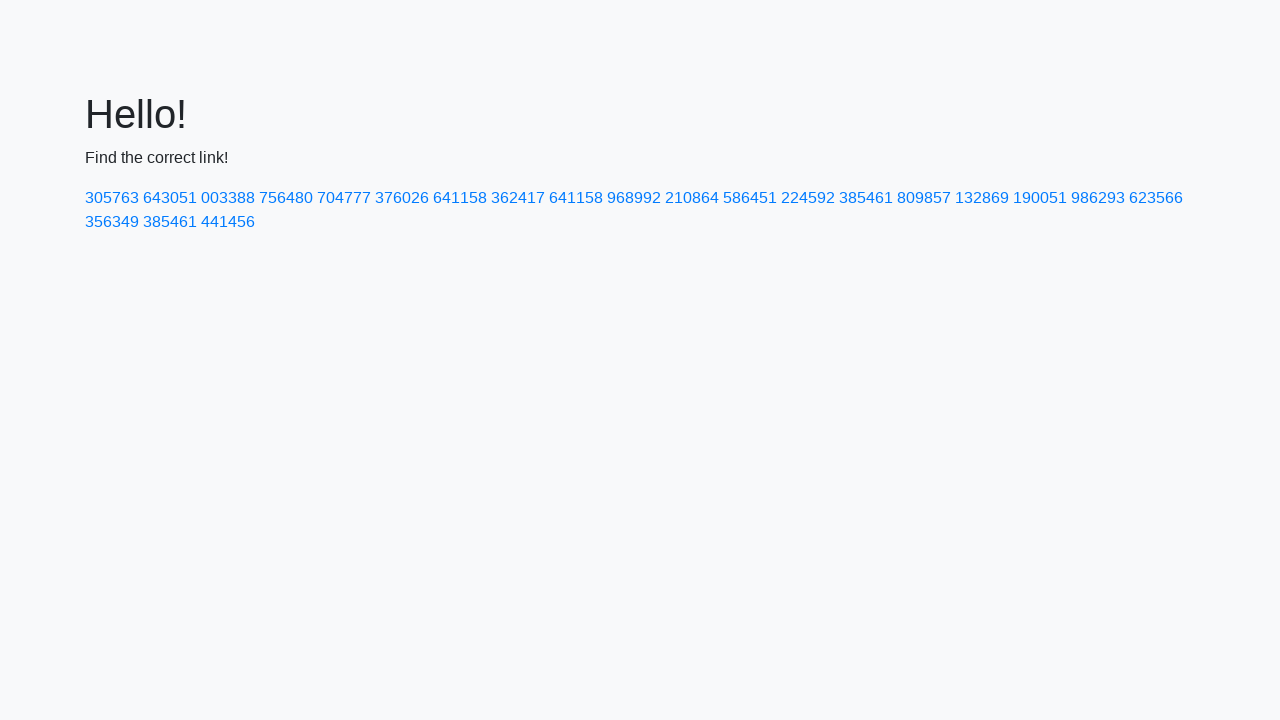

Clicked link with calculated text value 224592 at (808, 198) on text=224592
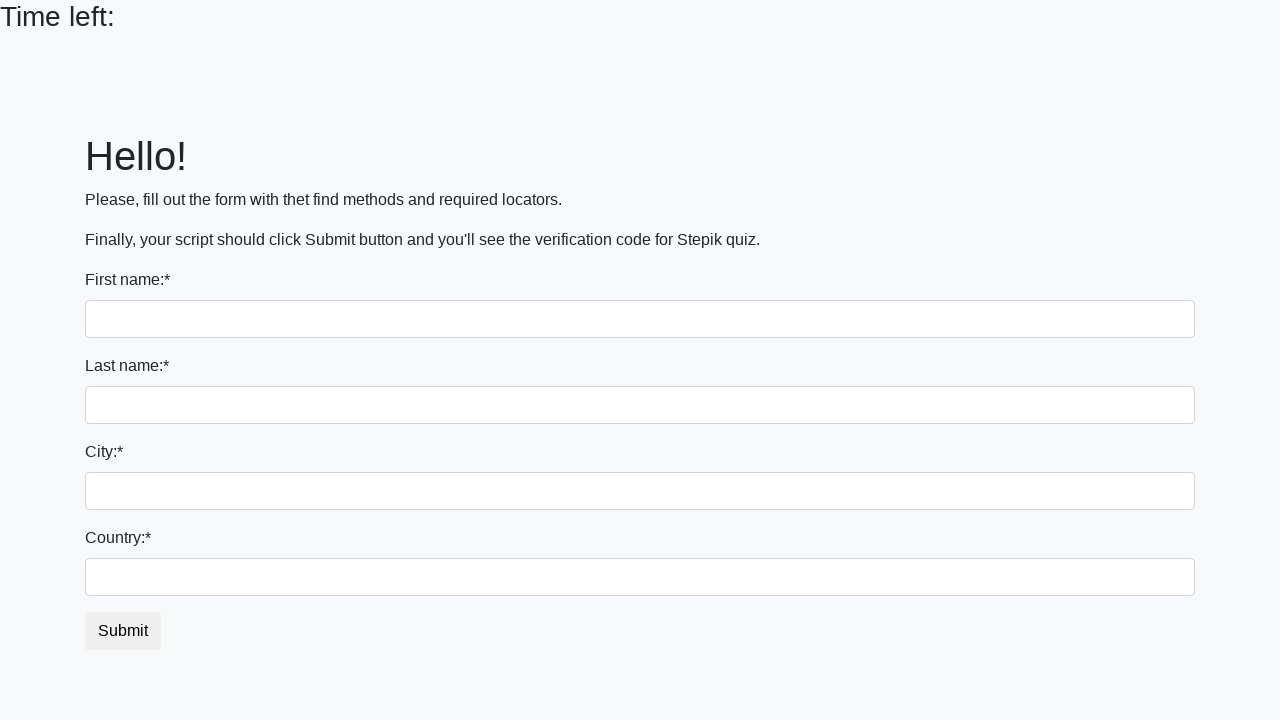

Filled first name field with 'Ivan' on input
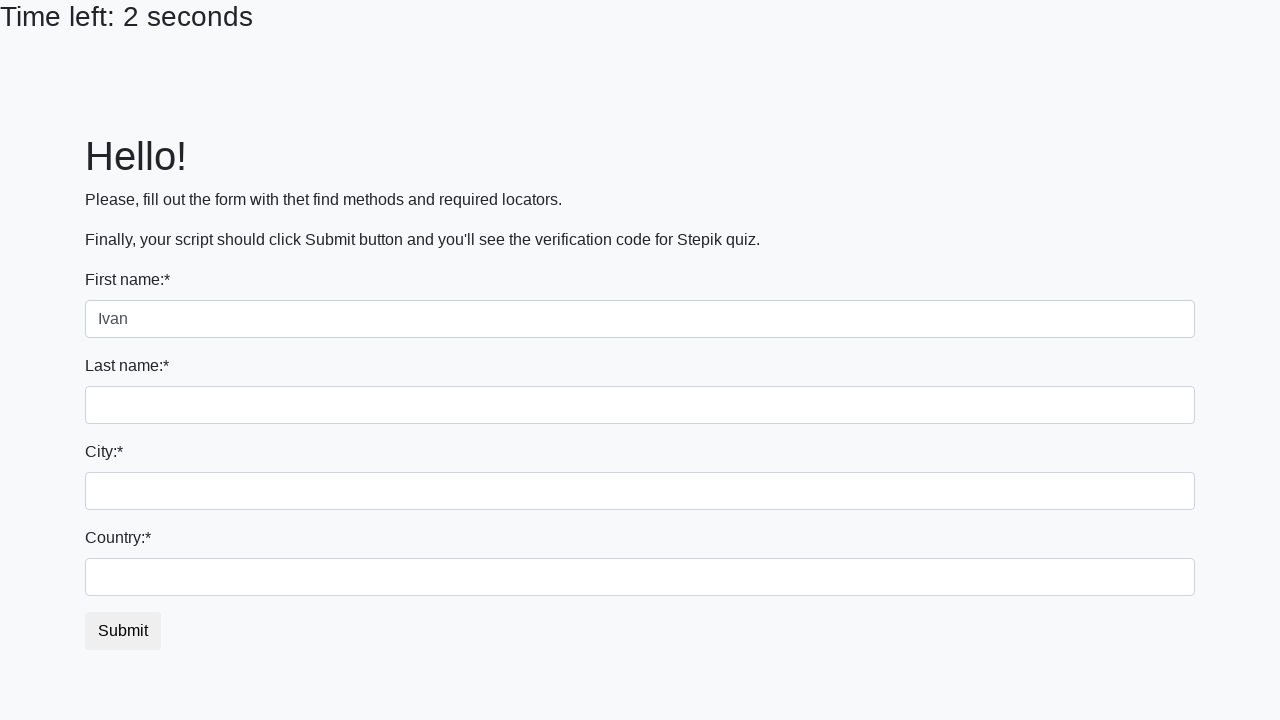

Filled last name field with 'Petrov' on input[name='last_name']
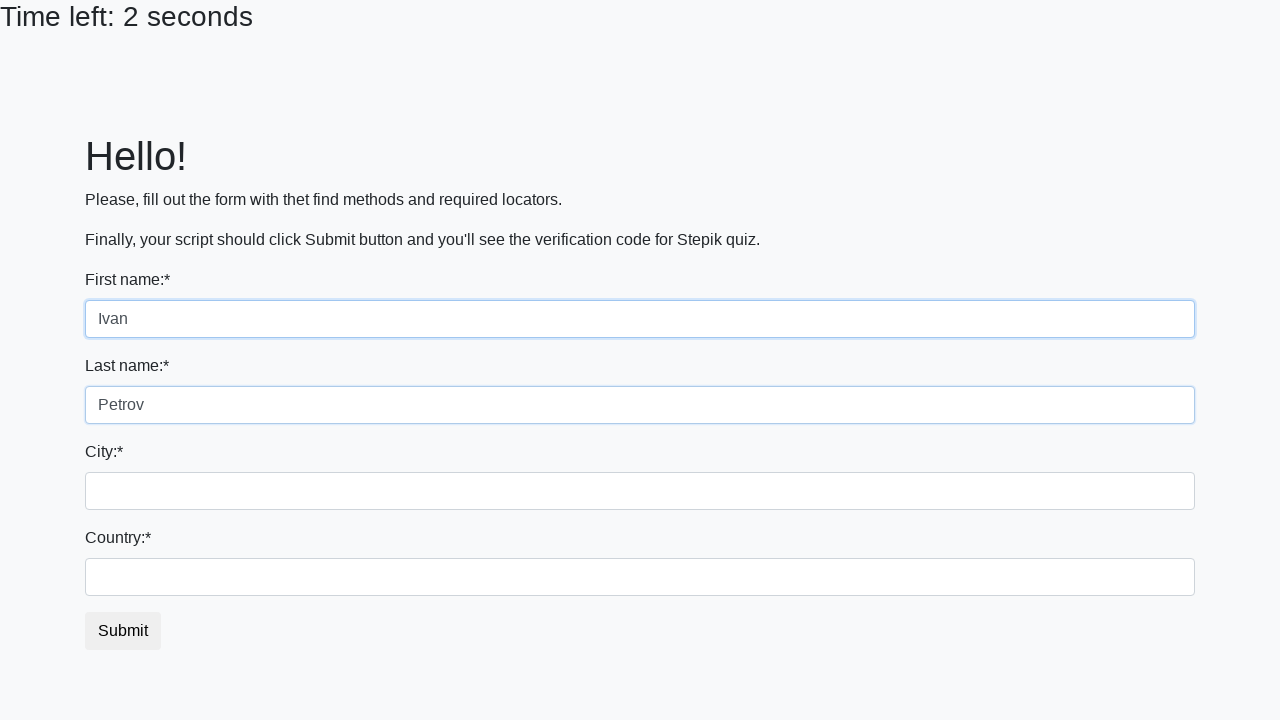

Filled city field with 'Smolensk' on .form-control.city
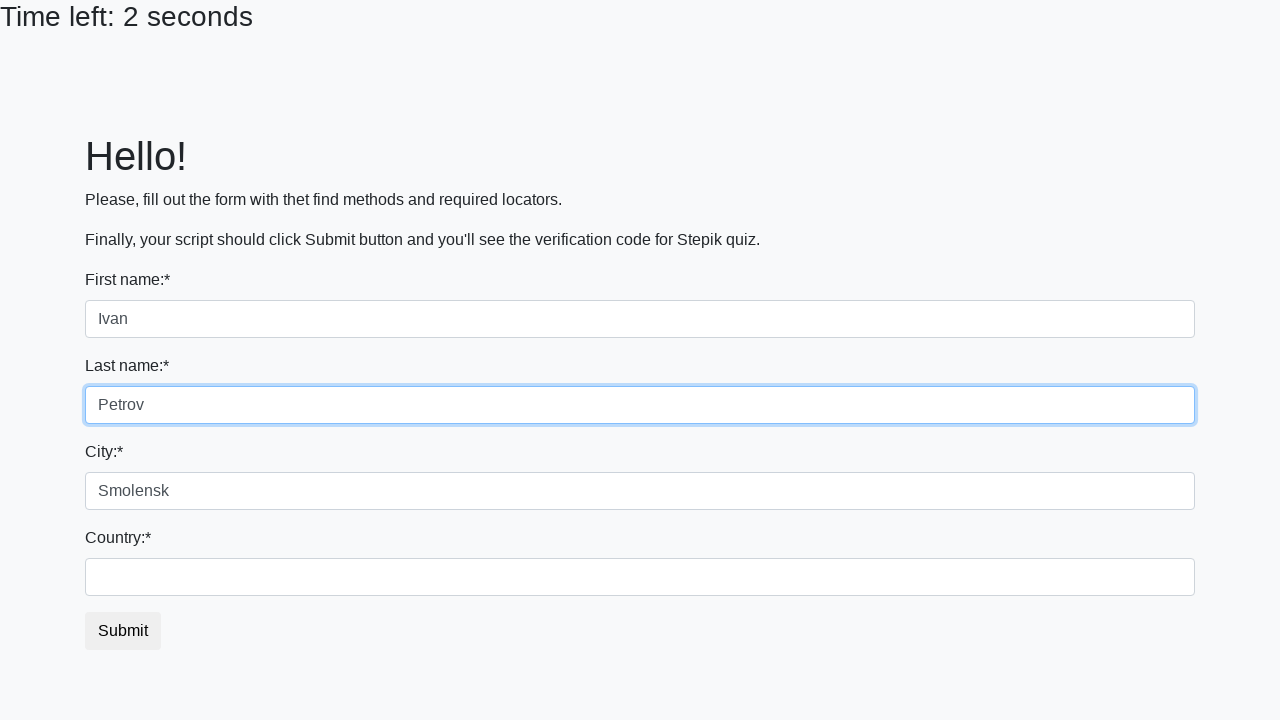

Filled country field with 'Russia' on #country
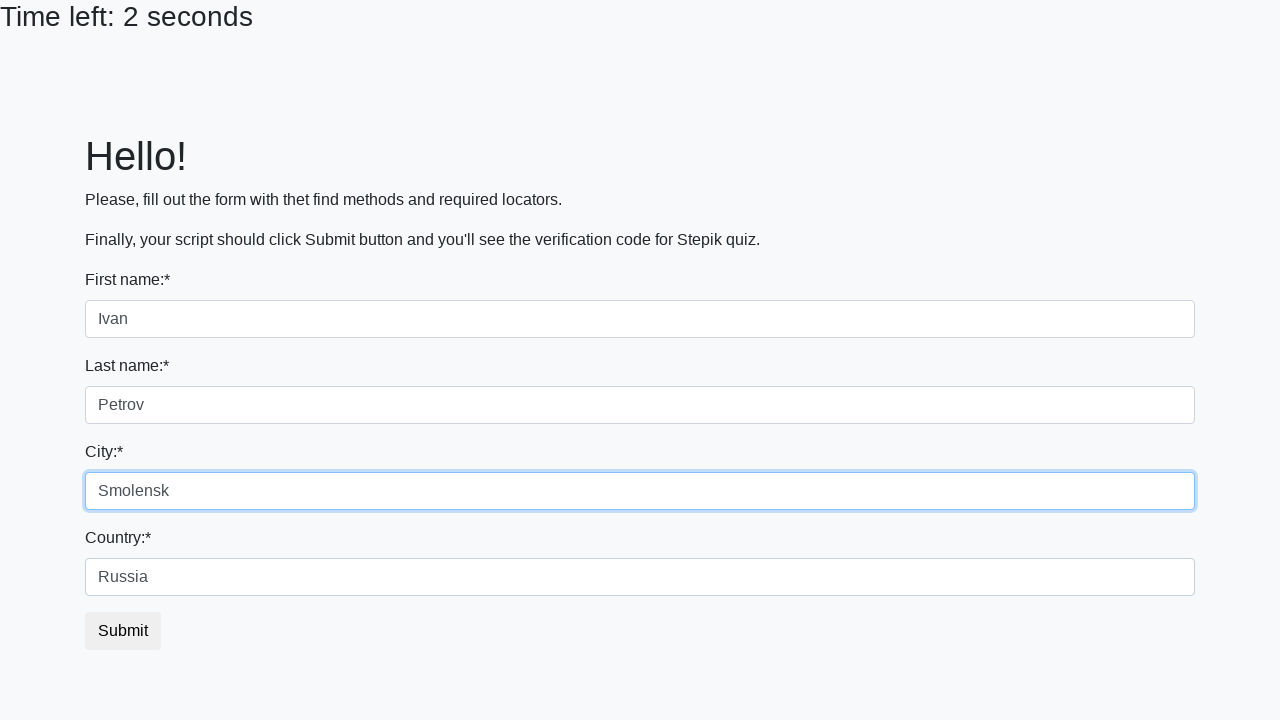

Clicked submit button to submit form at (123, 631) on button.btn
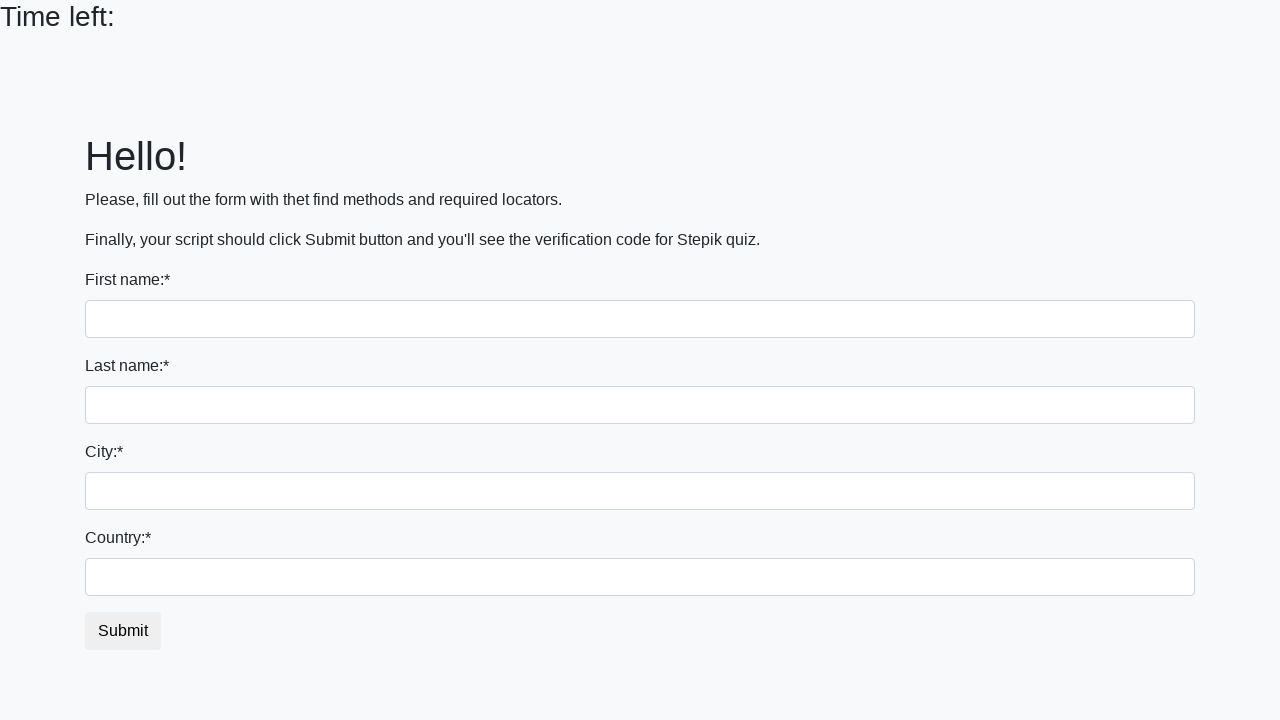

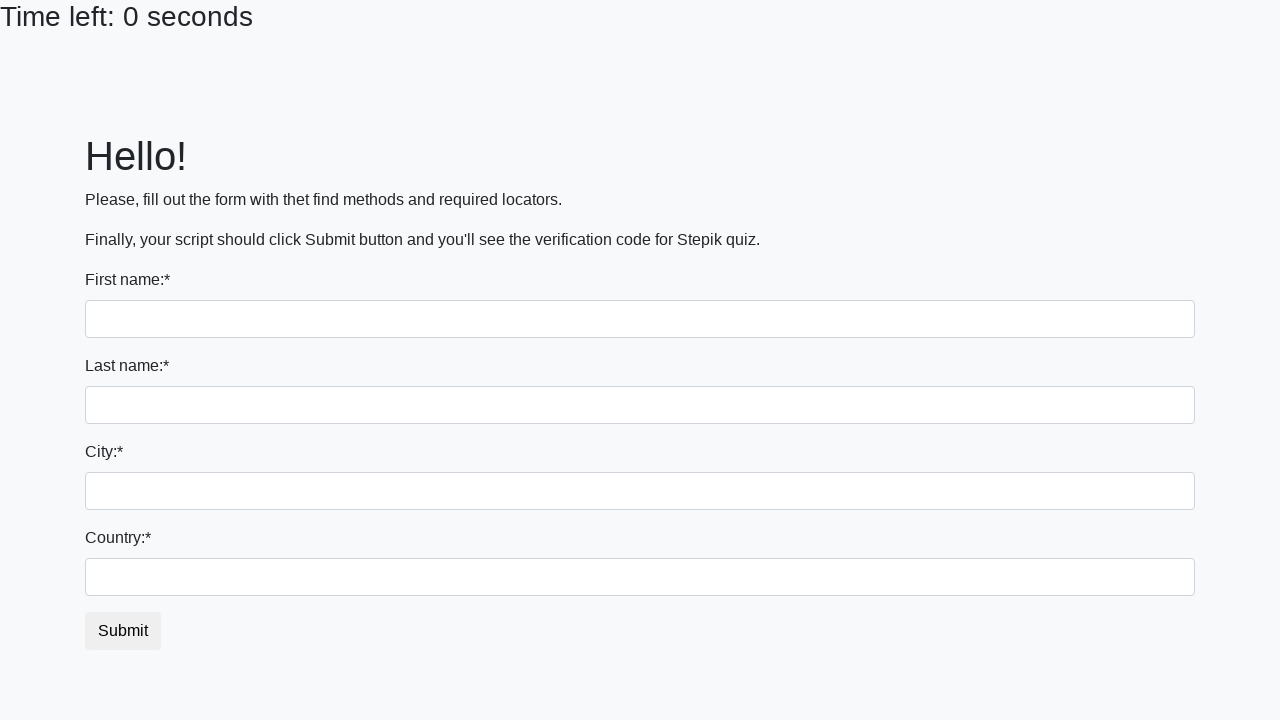